Tests checkbox functionality by verifying initial states, clicking checkboxes to toggle them, and verifying the state changes correctly.

Starting URL: http://the-internet.herokuapp.com/checkboxes

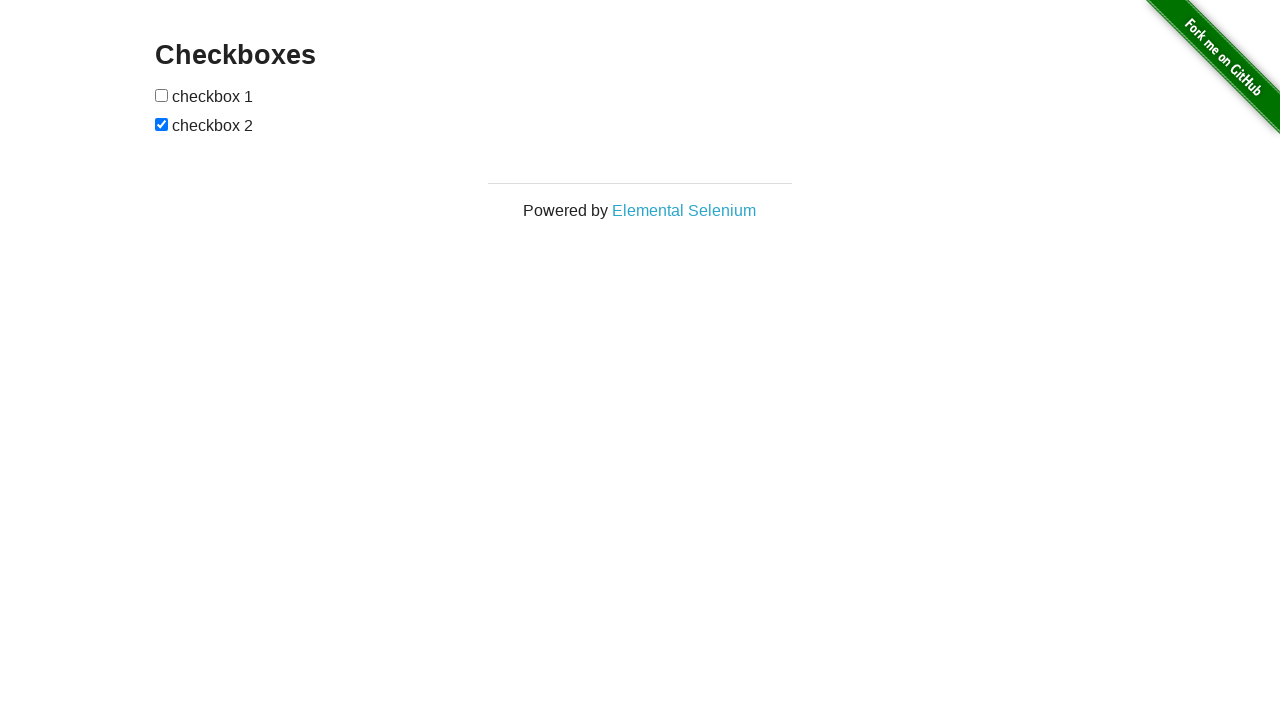

Located first checkbox element
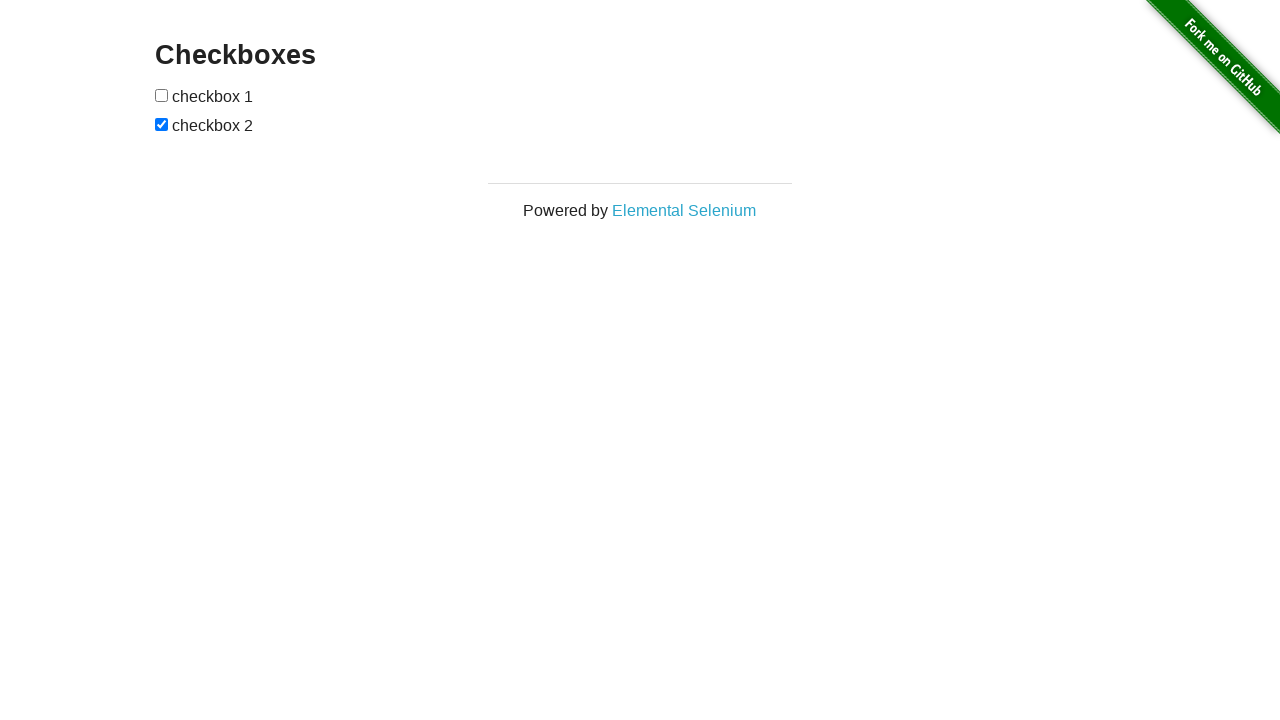

Verified first checkbox is unchecked initially
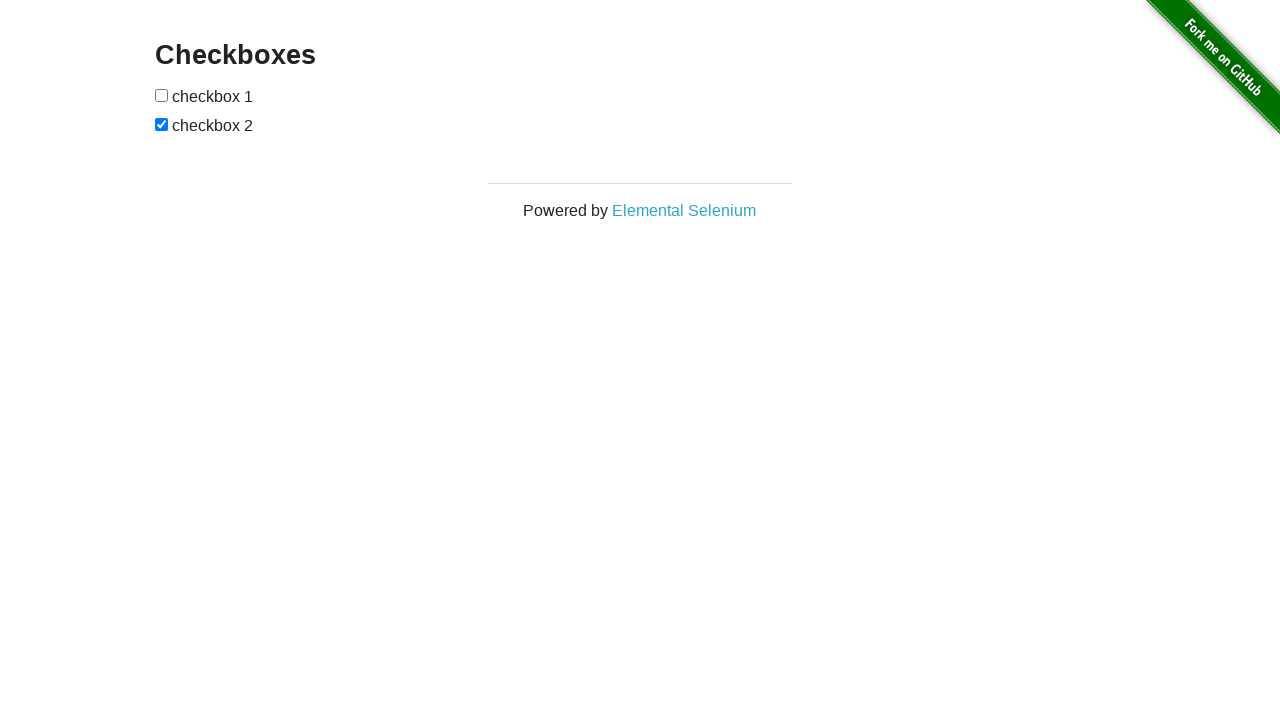

Clicked first checkbox to select it at (162, 95) on [type=checkbox] >> nth=0
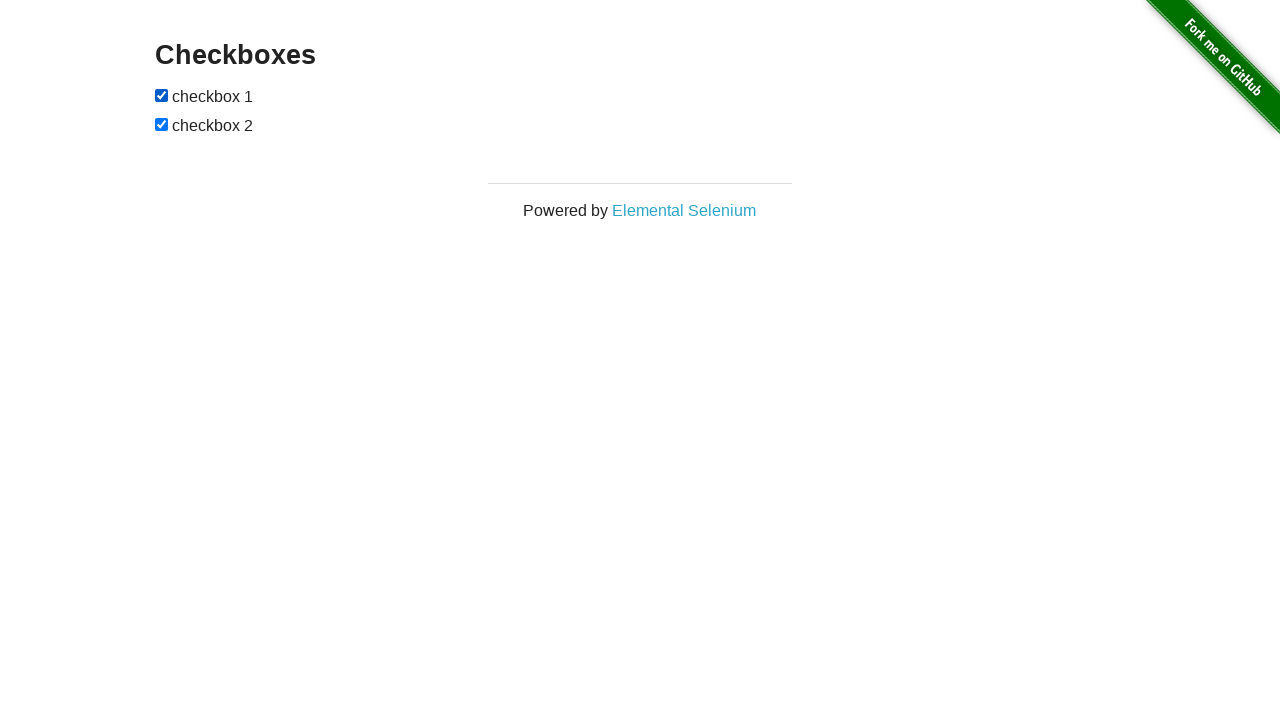

Verified first checkbox is now checked
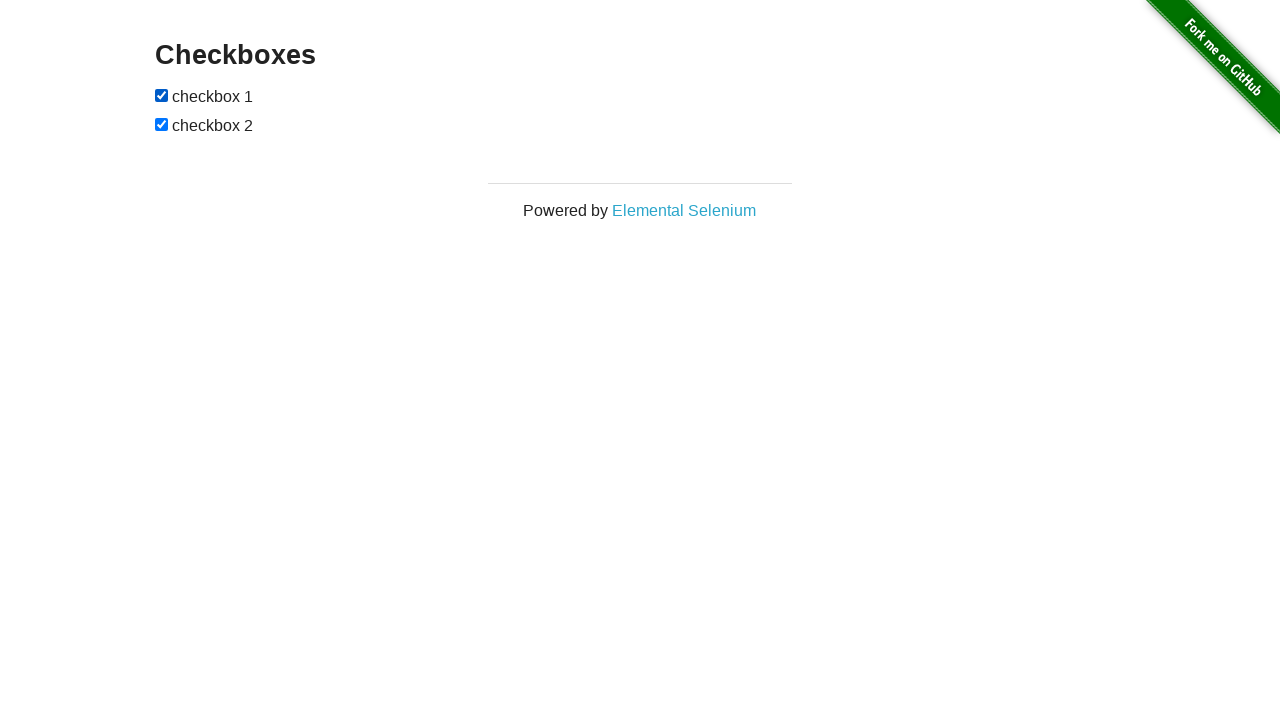

Located second checkbox element
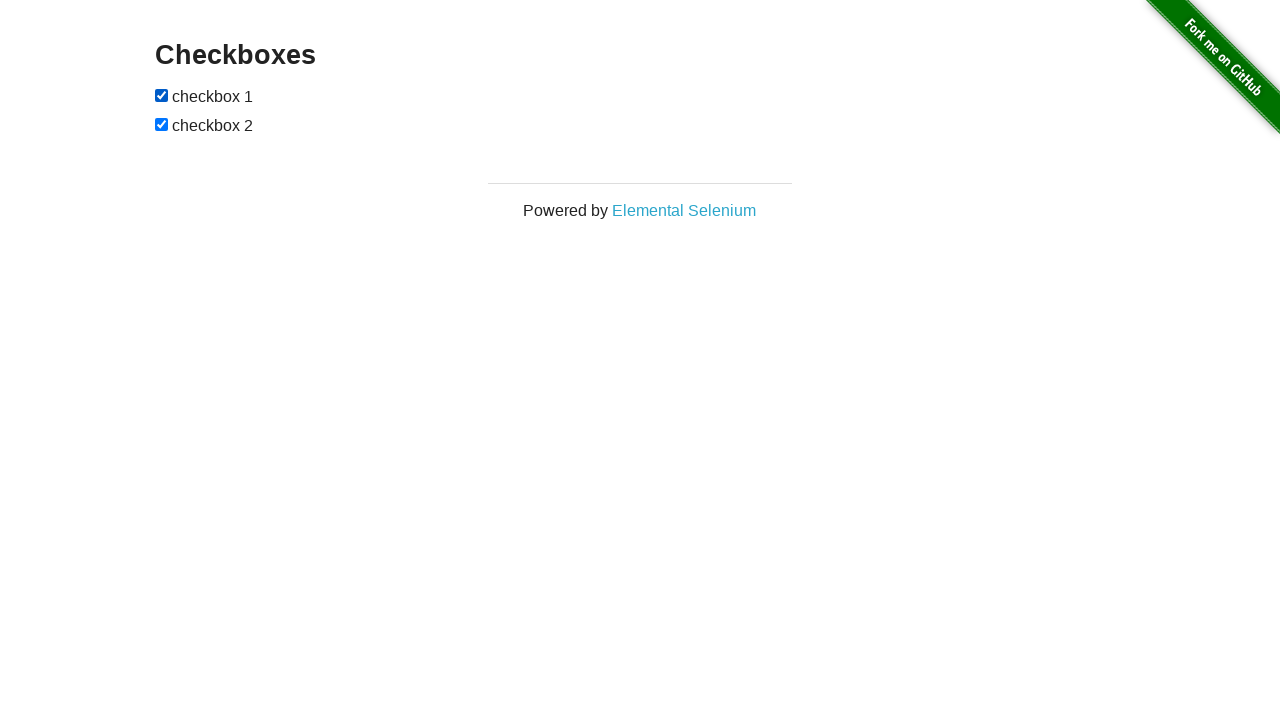

Verified second checkbox is checked initially
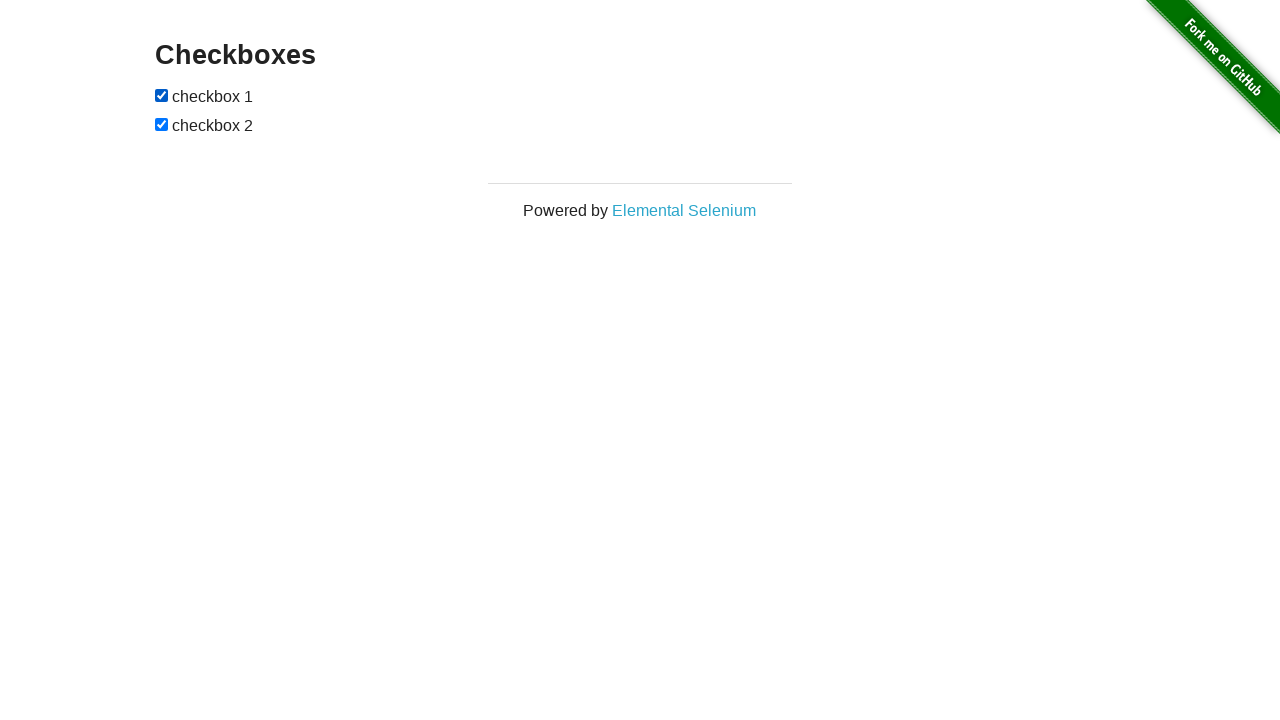

Clicked second checkbox to deselect it at (162, 124) on [type=checkbox] >> nth=1
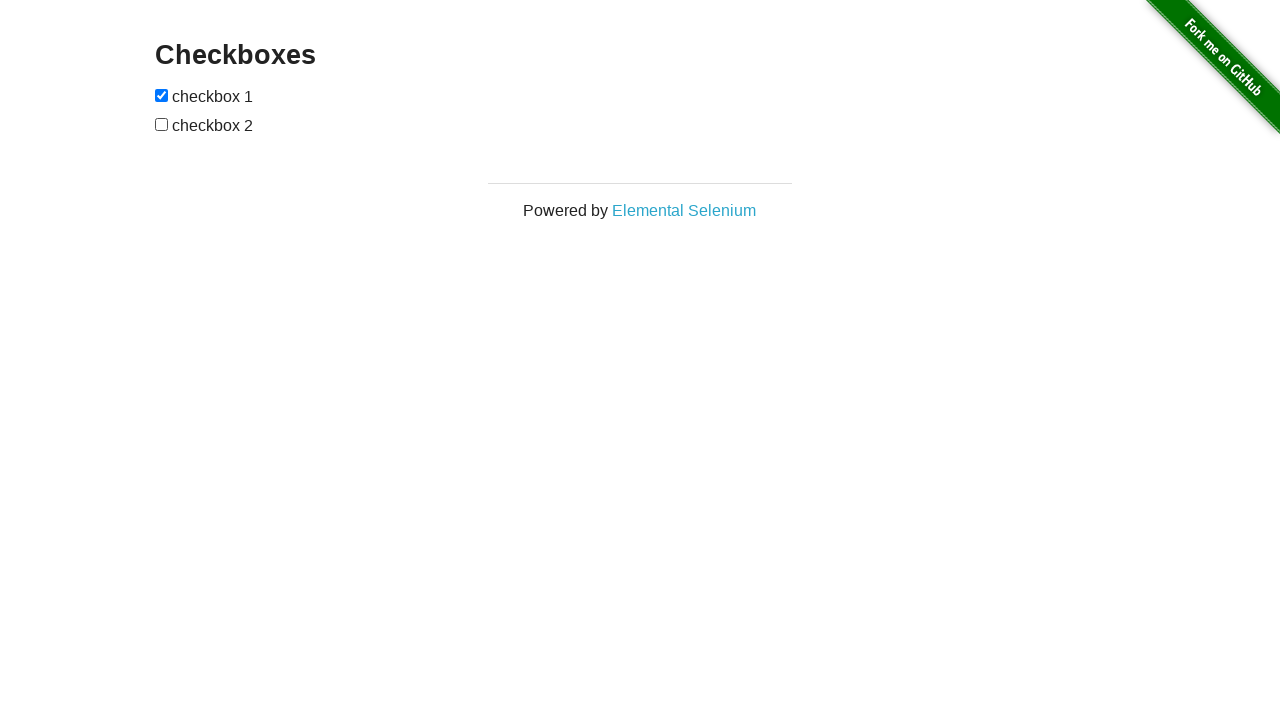

Verified second checkbox is now unchecked
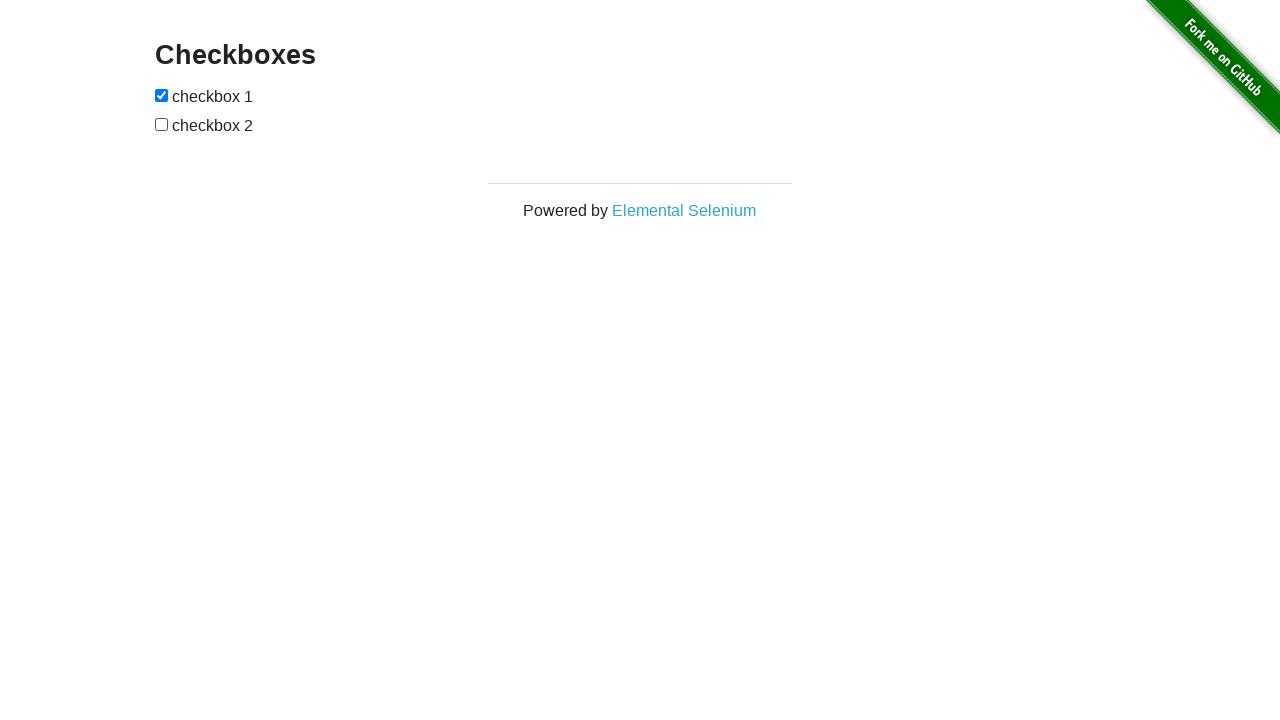

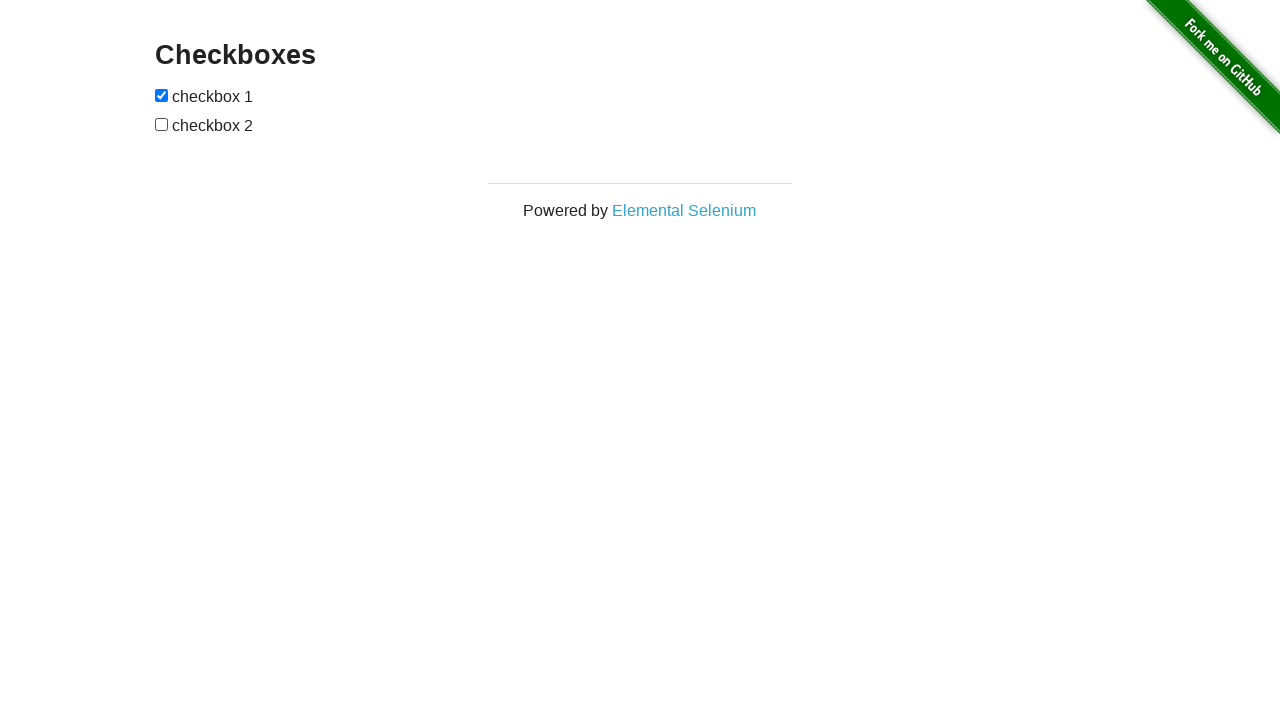